Tests navigation to a hotel booking website and clicks the "New User Register Here" link to verify the registration page loads correctly and displays the login title element.

Starting URL: https://adactinhotelapp.com/

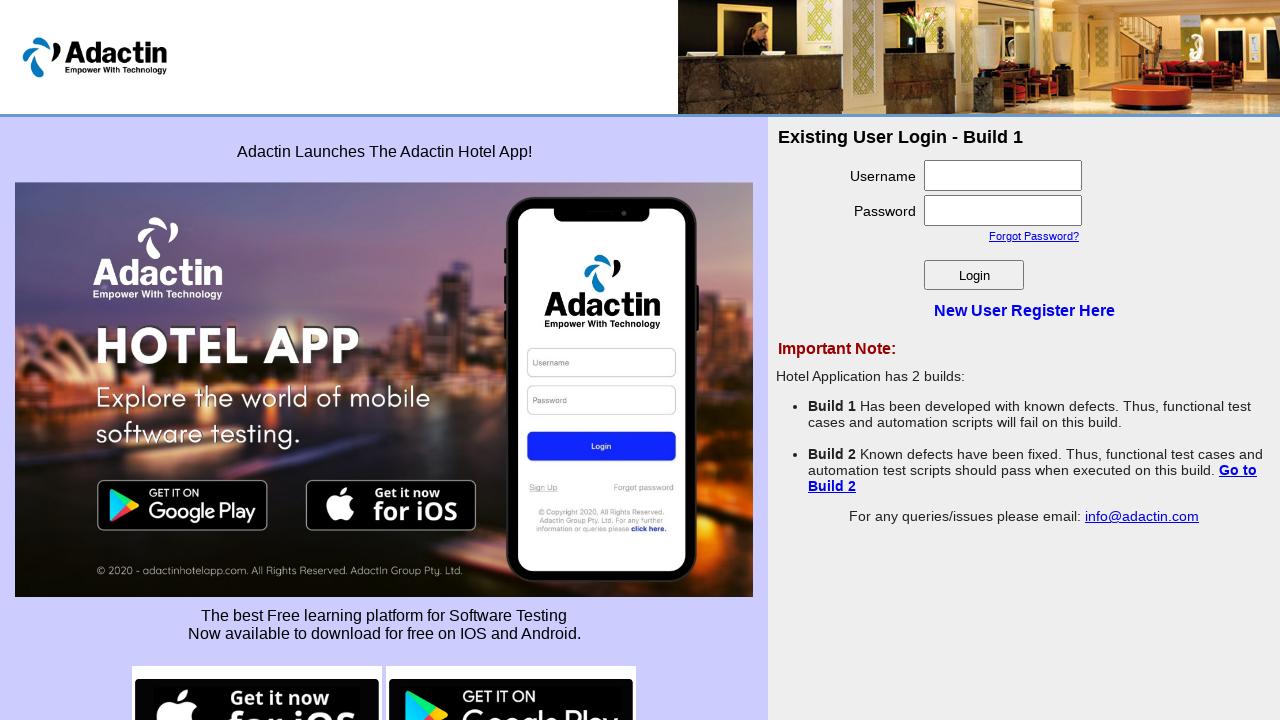

Navigated to Adactin Hotel App homepage
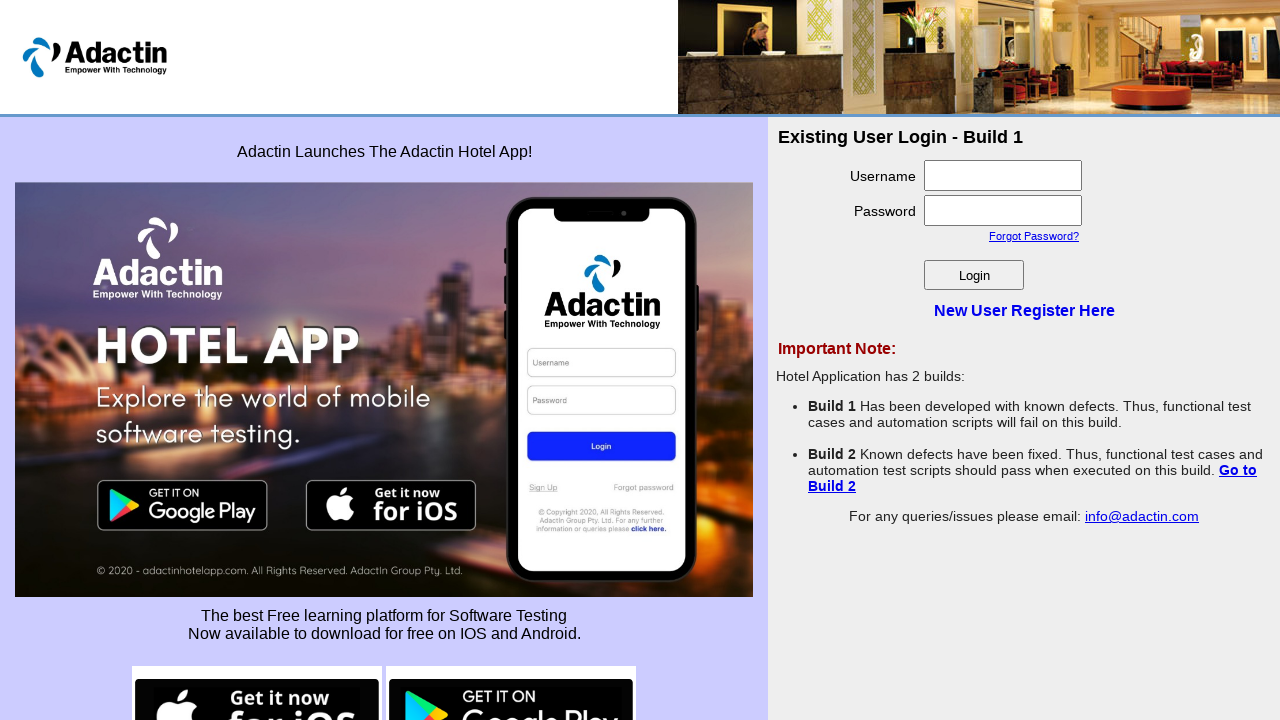

Clicked on 'New User Register Here' link at (1024, 310) on text=New User Register Here
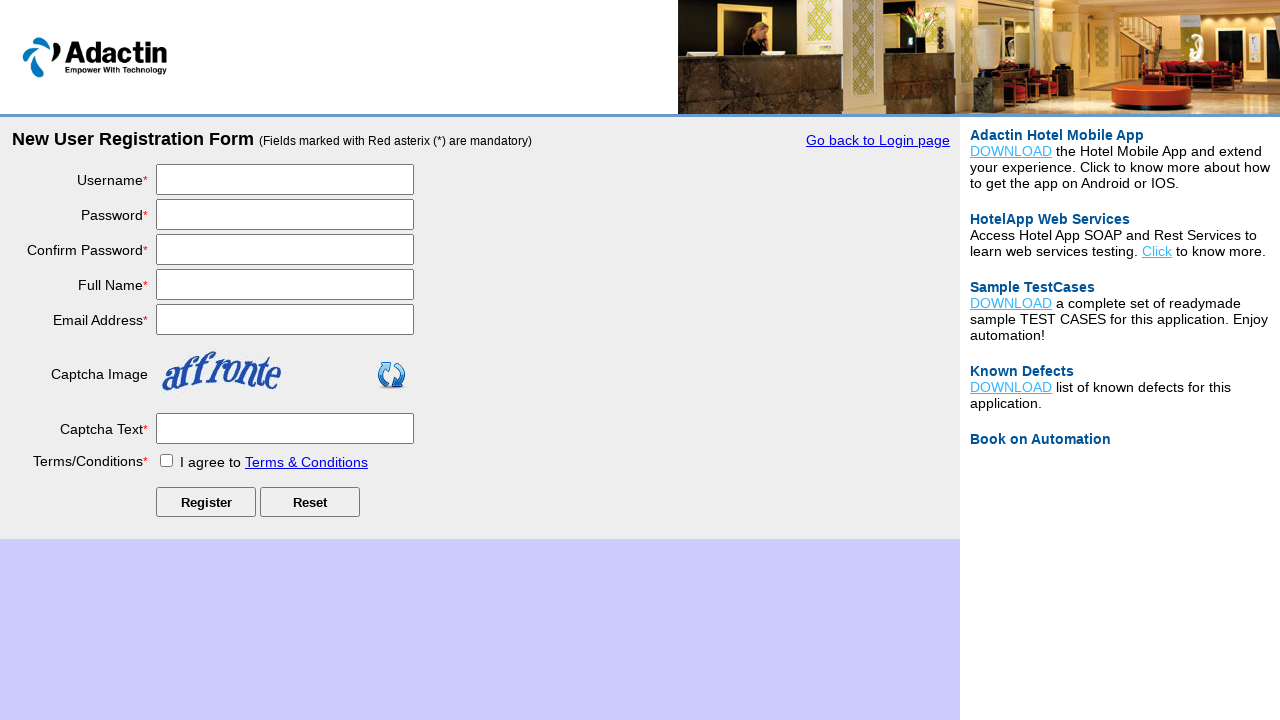

Registration page loaded and login_title element is displayed
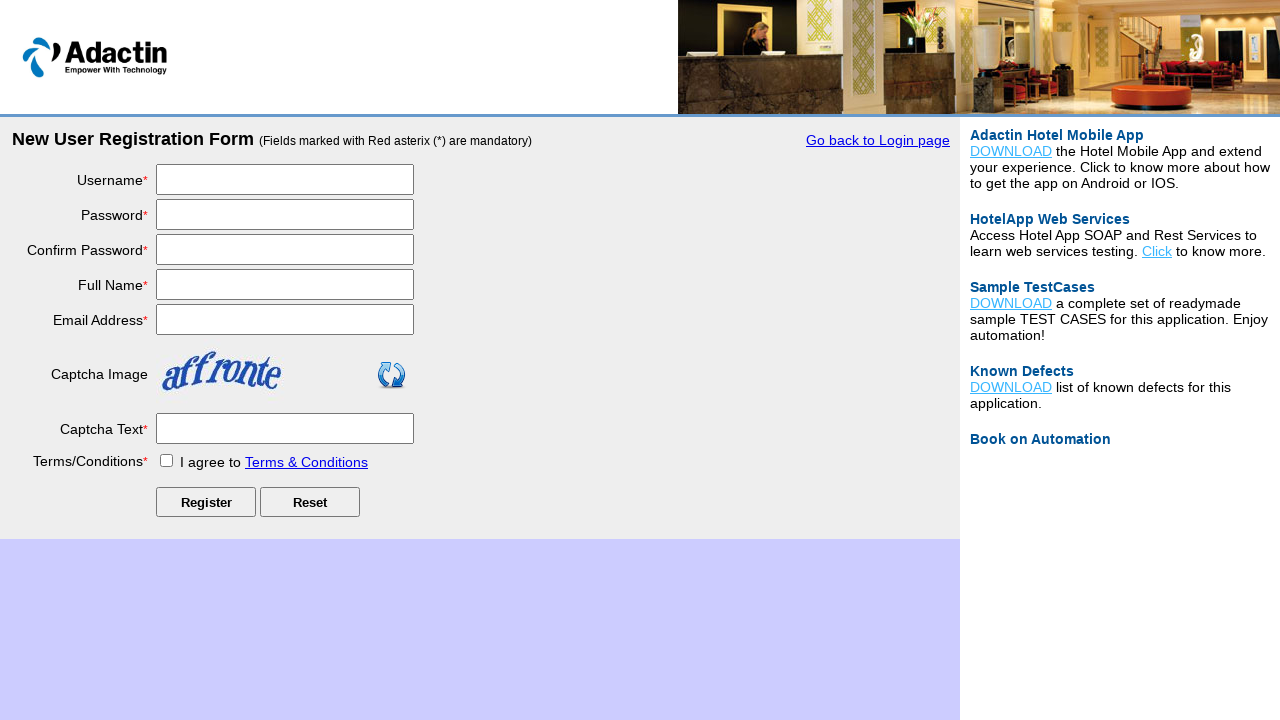

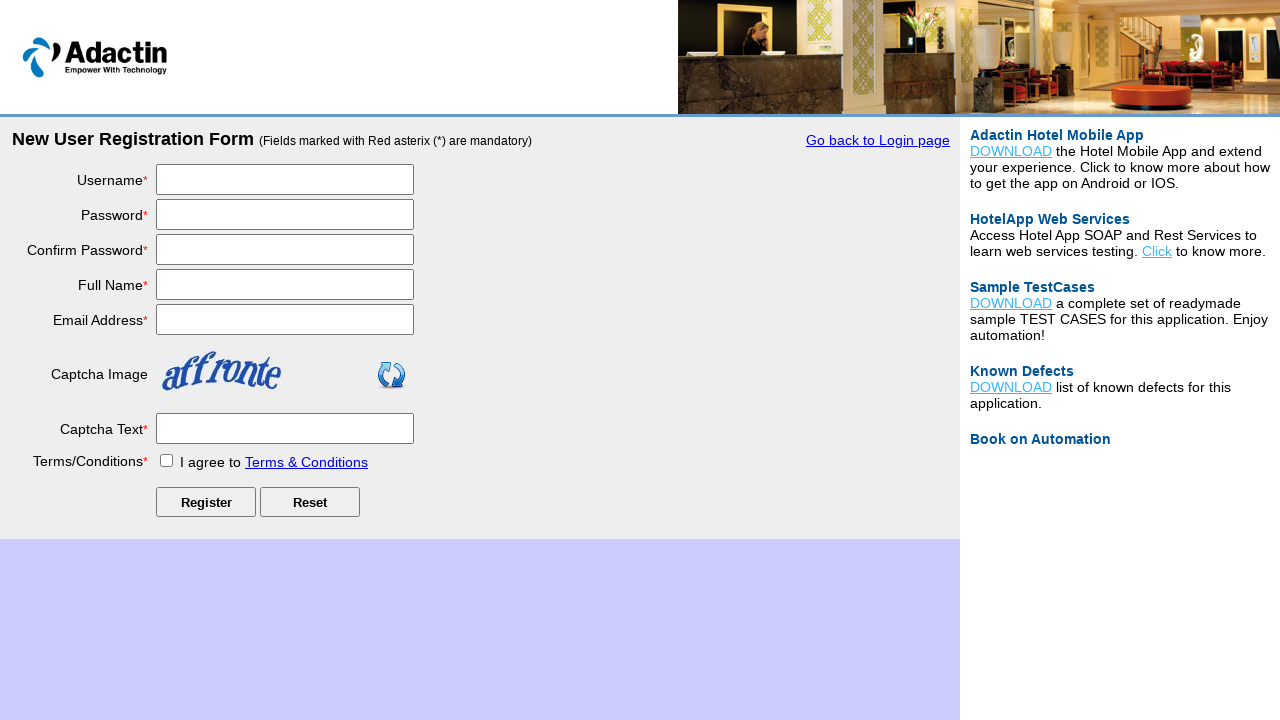